Tests zoom functionality on a Cesium 3D globe by programmatically setting the camera view to a specific height above geographic coordinates.

Starting URL: https://sandcastle.cesium.com/standalone.html#c=7Vptc9q4Fv4r2sx+MDNU+BWbbNu5JNCUKQkZQtvZuem0whagW2MxtkhKd/Pf90h+wTaQ5naT9kv5Els6Ojo65+g5j+T4PEoEumH0lsboBYroLTqlCVsv8TvVpl0f+er9lEeCsIjG10dN9Nd1hJBgSxpCyzGakTChTdlGIrYkgvGo3DglCR2SDY0vmf+ZxuWuOeU+D2RbNuuAR2dp22XMbxh0TTYris9Go7NhH4bcNf64jq6jWxYF/BYXdqcPqstXK0p8GtGiA6tX6FZ/8TzkU4oDuhKLCU1Edw4LS8SExjE8wCARr6nSFVKBbnkcBlkfNIp4ky6/3A5jyC1hIl+FH1Mi6PuSRDfZRL4mjUcVm7BI+/PVgqbahAiVjU4W/BZklAeh8w75RPgLpIE4jxuZZalzSEhjoX2aLGhM0S1JIDhIiSFlHovm6VQoMwGj3/9S/XefpJ13VQewkCZU7Dogbd/vgDPO5yG9XHDB4T1kiWC+1cuGaEoJQq0WGkXhBokFRekAlGUAGAomTylaJzSAVYlFLlBViaweUkoxQldgi9T0KcusT2gV8xU4YoP4TPVkOaPSJF77oAfxlUzZBAmO7s0/nFrMwdy3CfjvPZiUWnRW5LHMHZXad3uCvYrZkgl2A6aSINDKHmwciqY0lIcUh3yufeqr+IWcBDJ8B9wAO1OpzMzdjeoViQKfJAK0ghkTzsMpic9ptNb+K4dkgRH0izhG10e5Wtj4+foTGlIfOrUGevEyl783UVOB8oJziWyzye671HHNPUZk++G7bCjNsN+EspFbGz6kUFN1Vo/OyDoUh3zWahVJPeHID8lyhVacRSJBELcpC8MpJ3GQoCTL0wVl84UY0xls0sinMgVPh93zy4+T0cez8ejtRU8OHPeH3cngXX/bWp0u91IvJrfoUs6XbpchmdJwj89m68iXKS+dV3guy1QaCUhRyNCYLvkN7YZhBlvyl4LrAlwS1uvFFex5Gl2tiE/7N6DkdSqkVTYAbOgbkqT6Mi0YXDGIVmvRVSZpmh9CmSgHFZx5lrlL9QEYrHjC1AIAe1O4A9N4DLsCYCdJh6W2rtSAy1z+RW1DQm/el06Mc9Vp9KUiNkNatsiAzqDiBVpVa6PkRTAWSuUNII4yeFWzF+ILyDSPyWoBO3bH5txqn8SikHqRu/i01IpnMV/KBugiUd2gWsBCtfJMyzkRCyx4j84hYIlWngpAJpozsQ7ojgYiHqgBKss+BSSUCiqiae6jv/9Gek1YbZluFKj83casSE0JnoXHUeHd47KjlF8s5abcUFhdU66kKa1pNMsKYL5jVFIpLQn5lpecyjd8OhpfvBqO3vfHJ8O3/WZZfMW+0PCKfQU6ZHiVHr4Wkiad7tHX647fXMHW7p+N+3/uG/SeBWJxjKxKXw0zCp2vq+24BiQVHQFLyDSkvZwD9aCEEKXsYr2cgq8vR1cDBTmDi1eDi8GkbN5d6TmUIaq5Locj5dYCftLfjEeqz7BXwNJIlDxLaMxmNanHWOKCx+yrZK3hKGZzts2O17UOPOy/mlSGyu3L/J2B7yrN+KR71R8OLqp5MAOM3xfqs9ejq8n714NJVVxWoBPif57HfB0FJfqQ/6ZF5zcTCEvM74arBdF07DUOqLmEzQPk4biM3cV+MTWviezGbmaPZjPA6UODDKeJ2o2nSLC7LY5kICBiIqGuL7FgA9hQwYo/gN9QKObbfKyQ4eujtDj6fA28N+JCsstVCCUrwGgCxFaVAEmtADAJzJgwWAMiwLHw9VFuyl3KEA4VPkUYZUp9PB0OTt8o1tU8QGtUwT7JacHjV2r6eOD5zDBNbHQcmSBteDCccsALalODAjgOzqlcKcYt9Zy0ZsRnIcQOz59g29cy5xu5cw/xLDG5Ux7HLOBx0gRnhZu5PCoAd0ExRIhEc8m4b2H5MpcU44N6T9aCy4MwgAUcbZg6eWxkHil8yE8zJI0SURkJ21lqLWZdwIkt4plLJAmElImhsAZZEy4kL0aT/rE8+agzXTYAiIaempXtxNQ2kMD3cMd8qT8lE/1s8loK5QmafCNDu3BC2KRsfPvLsjbPWbuZtpiGapF/0ncrfy8P/1CFtNu0GJu6rmO90gOhhiJGwjrmj/v9iwoqV/bM/bn6lfPlhGsFkbrncJTRfpWaPwlD1Ny1wC0YjUnsLza19kpIa/FCeyuMpdWlILKm5XiG5WHPdi1bN71q7DIhy7Vt3TWx7XQc24C3PUI26DEcDzuuYRuuY7nOjlCj+W/MdE3LwHbHBNV6W7cO2OkYuoVdz2u3ddPwnP2G6q5u4o7ruG7bbFuPbajTMUC7bpq6Y1sH/WnaHaybHdf1bOeAP00ICDZAiesZexb8b92pe2CA3nEc8EH7gJmwGguDsbrtecbBuHfaBvbalgleNzvftPND5f3uIRggDwo/CgIm8LKOoUL8n1ggD7i/ZVantREn69WKxyI5z1aVzHjcz3b/KMpuYypn+/IhuE67Sm4qrnJQVoVzvyWqPEpOls0N65AH5gVLJEUTYMCyQhe2OIWgFMPCo6LhbseVv3DuF879wrnHxbkyqU/X9HHI5/xjCnz/W81r7B4IaJKwGZBiuSfkMWmLlTtdeNIfj7uDi+ppWYy5IJXTSnYXNSYBeDLR7CeE13HO938KxypOGzv3VMUdYuGUwtLdE1xKdPWM9+rqzWo8pJKN+70fVcjOefAU99Y/7DS8lPbX4rSOWbZlruAcFtIeEaSlBPPdc06ifB/BI56H0ye4FVuyiC3Xy8vSdaXp1cL/RUpcwdlV9ur6UxyvK+GWZVXedj4CX7nMVH0HSTkqxirekbGUh5CSxvcSjwfQjfQL++MdiL027kB97gAOmC7umJ7puM16q1e0ep223XHLrfcckNUNw4SfHbrLzA7QzgG0KdXGPBSj9Bo8Z6GX2bdcrcaz9t3Vj8bdi7N+rbBVr9XN/b37LlpPht3TN9Wq+AD4S2FHkHiuPpF/q/hbuu66AKy6B0zK61heuZo7bcuWtMWwDKsDJb3sRSApnuGYGMq74wDBMrZkoY6BXF3kPsAYmM4GBmbrHa/tek677KxnkCnYso2O2/F0yTrKHApoUweySQeGp7ttyyiN3Ml8nyyBO+OQ889doaWOamY23i88iaHcy+2nbYlAzL7YeNDrX0wGkz8b+z/oHjWPnidiE9KXufb/sKXc2QDQoQboLOhS7mzgNNM1oJnAfpLkup63ykOfB+wGseDFnn+RSbkO9MzWoYLZ66OXz1sgvzM0+5Y/uqFxSDZSbGG8HKaNGOPnLXjdP1Kk36BhSL6SUl+KXvL7dG3mspQsyydrISAx7pESfA5MYihLDNh0j2Ci6tp+heVnCMFCiFVy3Gol24/rfvafI3zZmpMQIHnT+gc

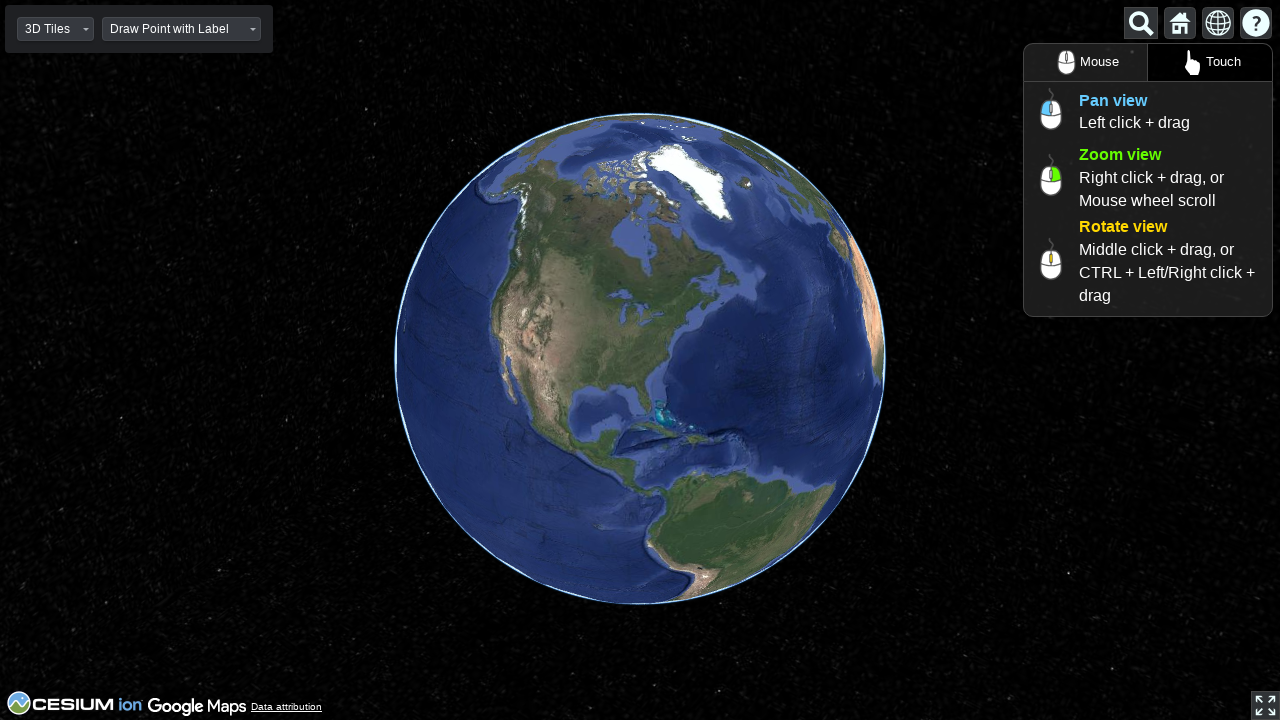

Waited 50 seconds for Cesium viewer to initialize
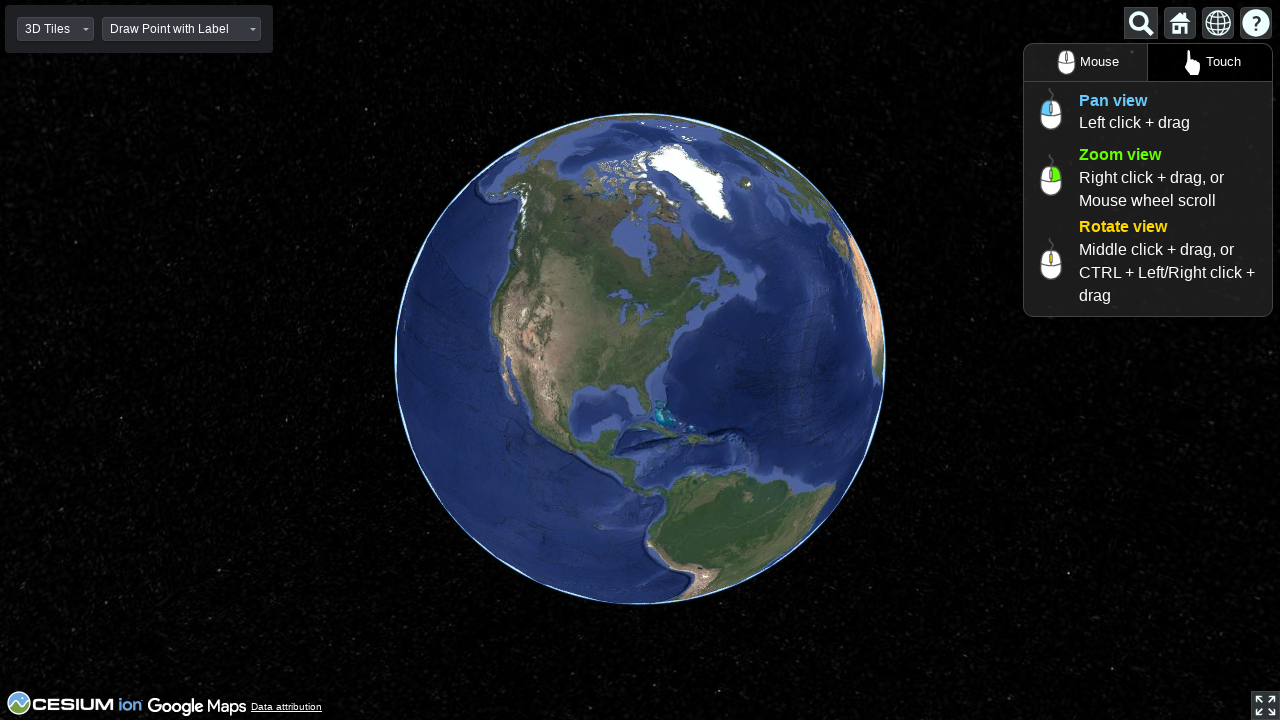

Set camera view to coordinates (36.5, 33) with zoom height of 1000 meters
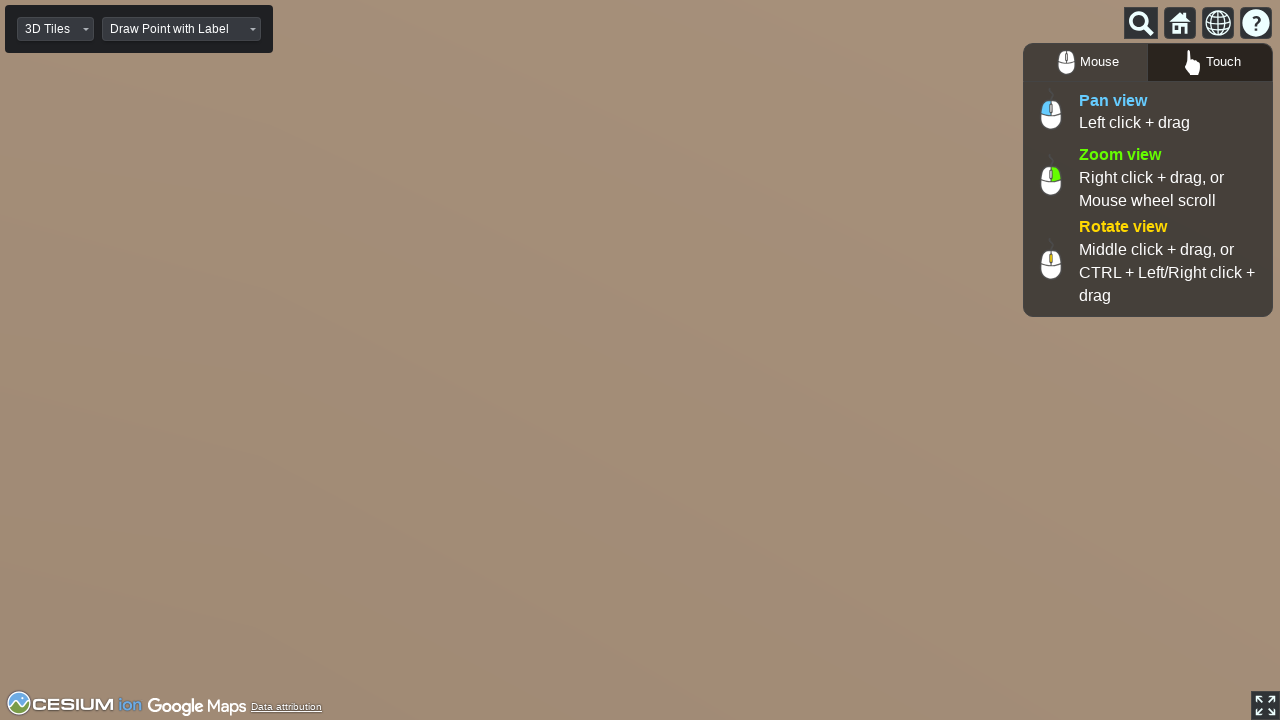

Waited 10 seconds for zoom animation to complete
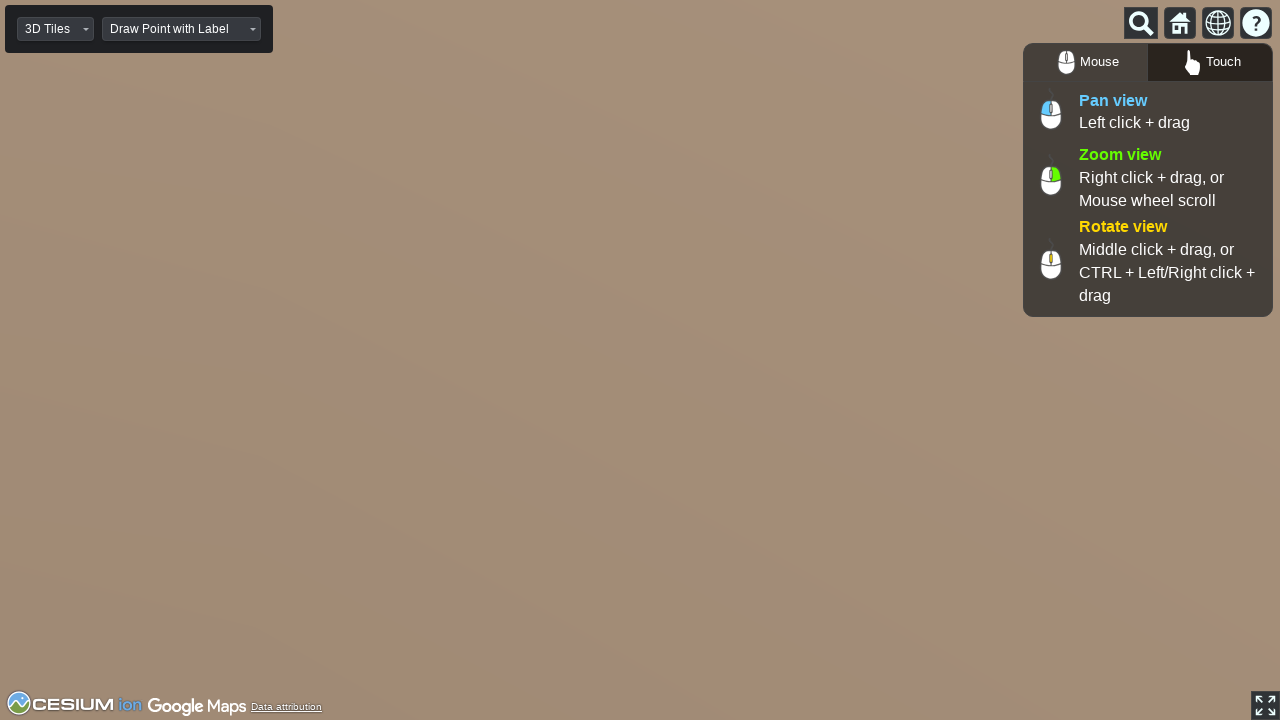

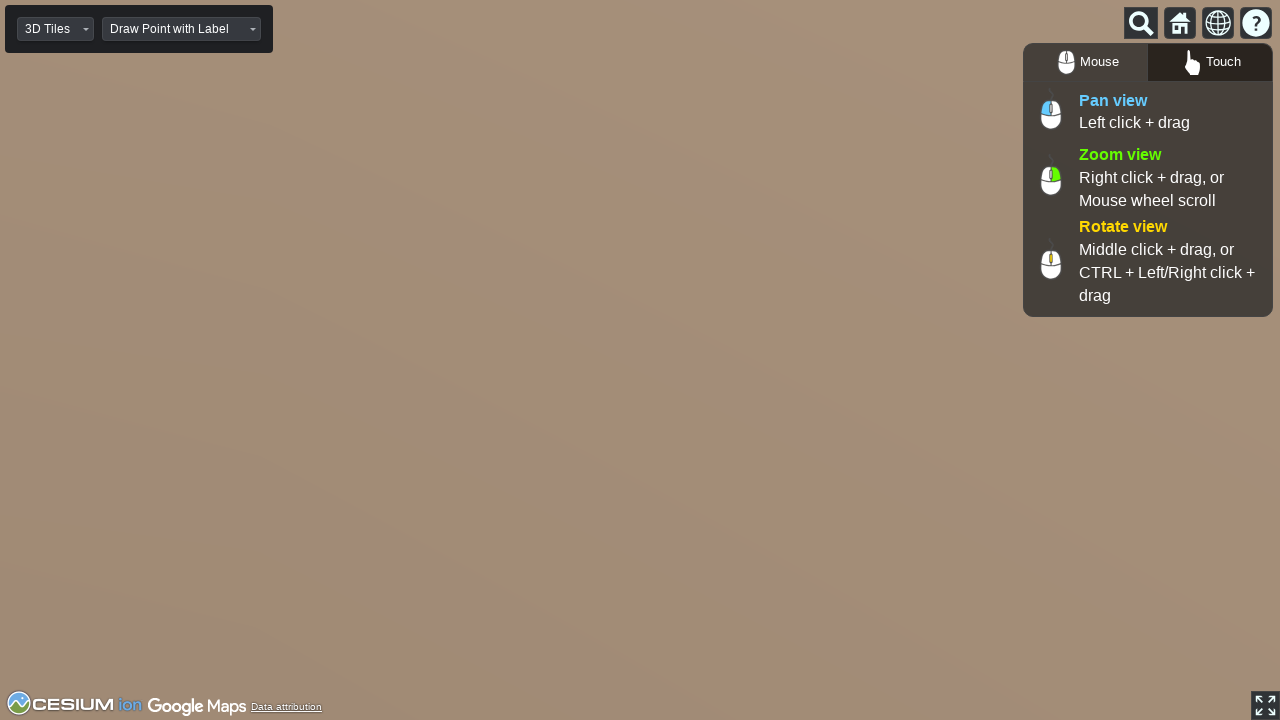